Navigates to VCTC Pune website and scrolls down the page by 800 pixels vertically

Starting URL: https://vctcpune.com/

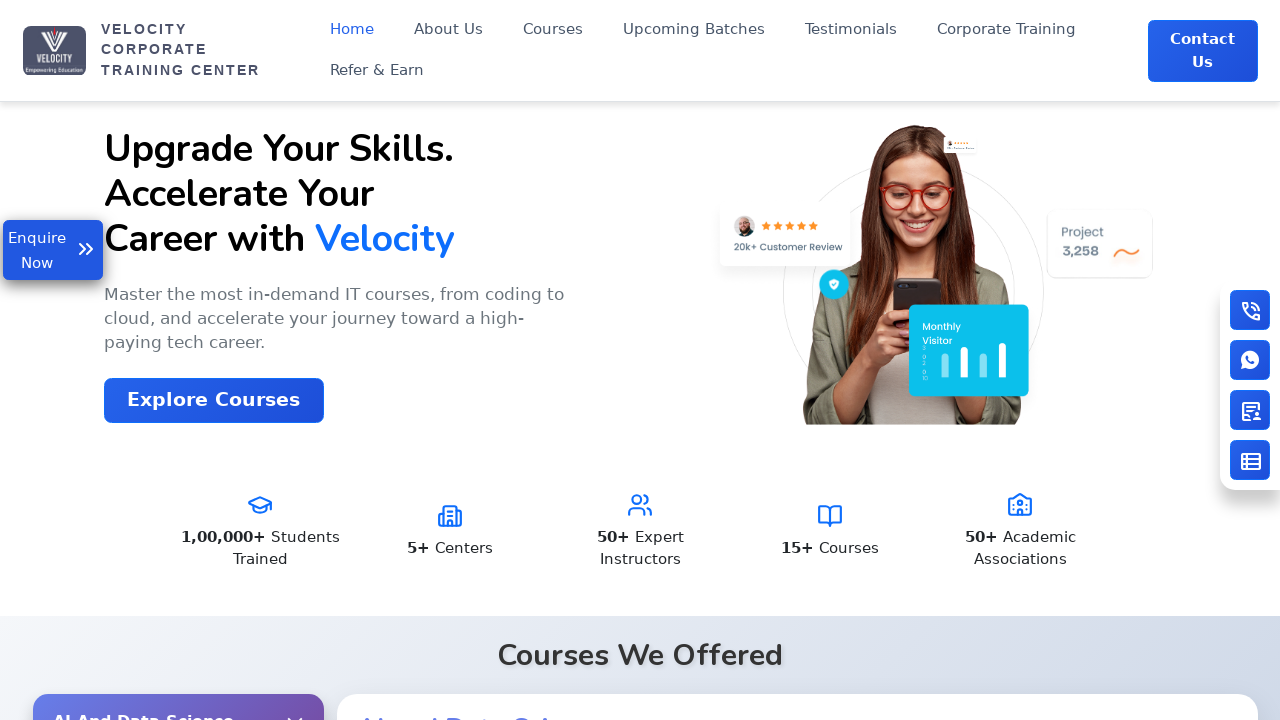

Scrolled down the VCTC Pune website by 800 pixels vertically
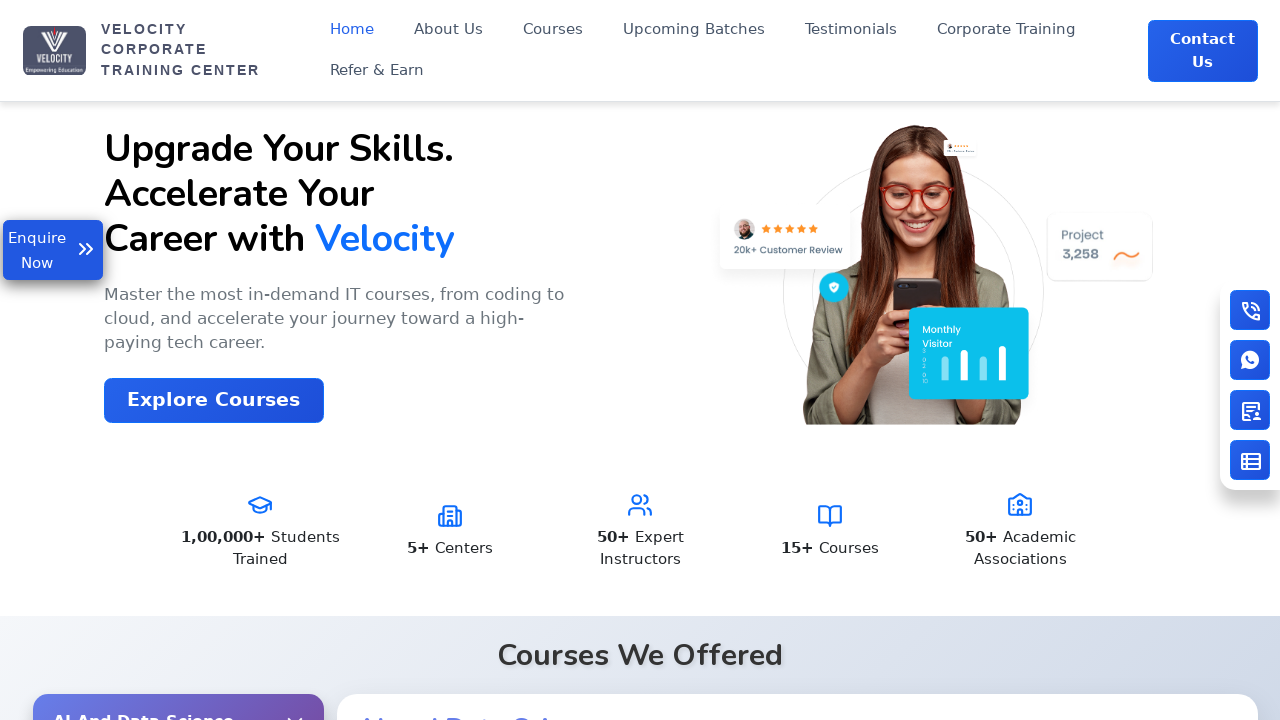

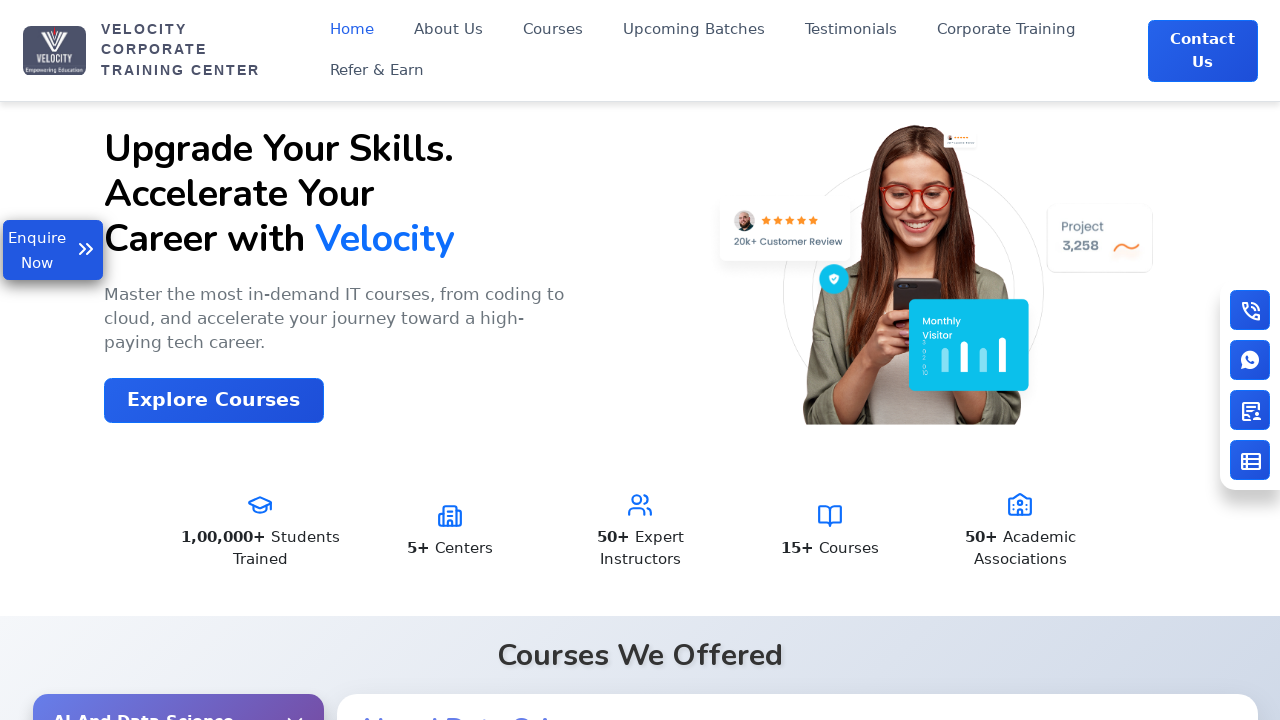